Navigates to NSE India market data page and finds all links that start with 'TATA' text

Starting URL: https://www.nseindia.com/market-data/pre-open-market-cm-and-emerge-market

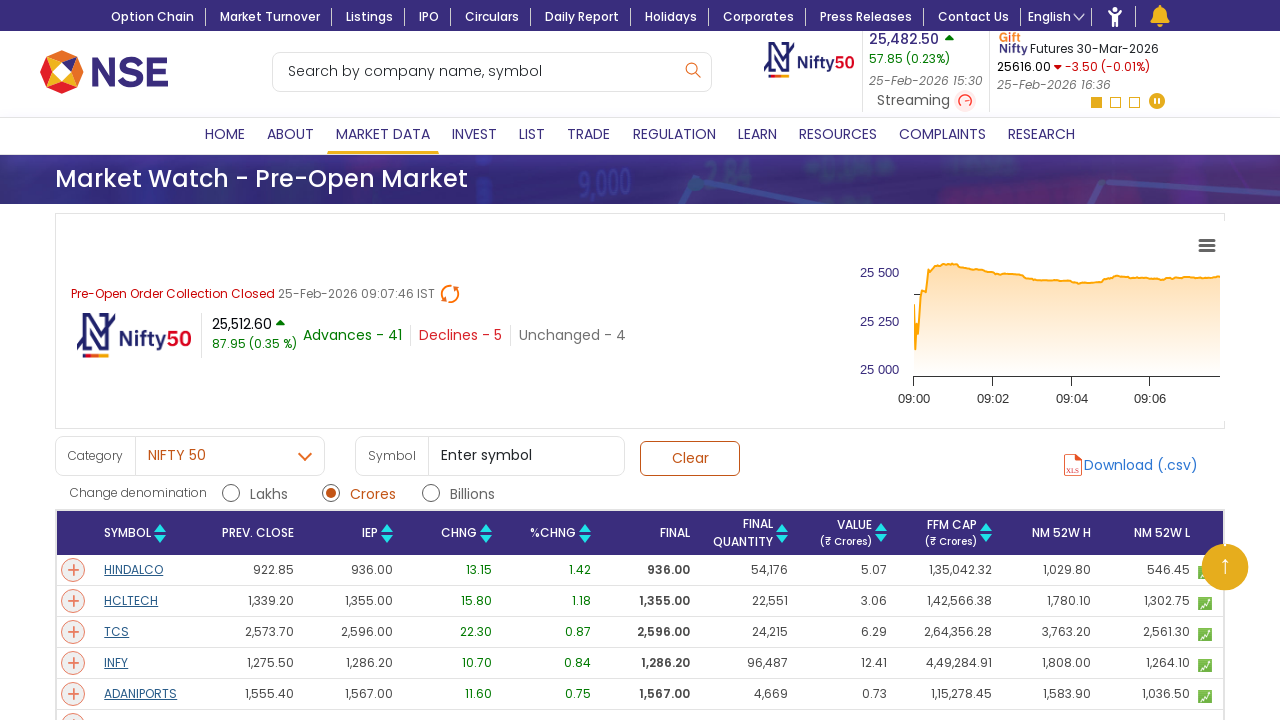

Waited 2 seconds for page to load
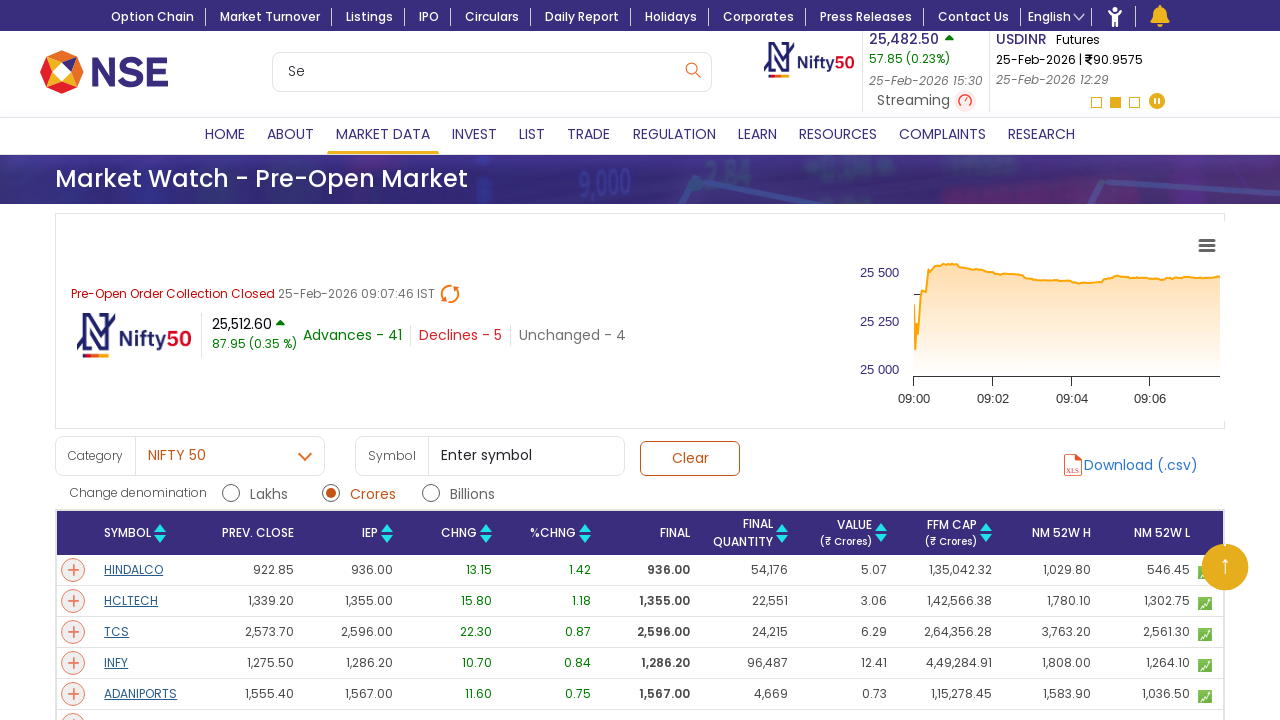

Found all links with text starting with 'TATA'
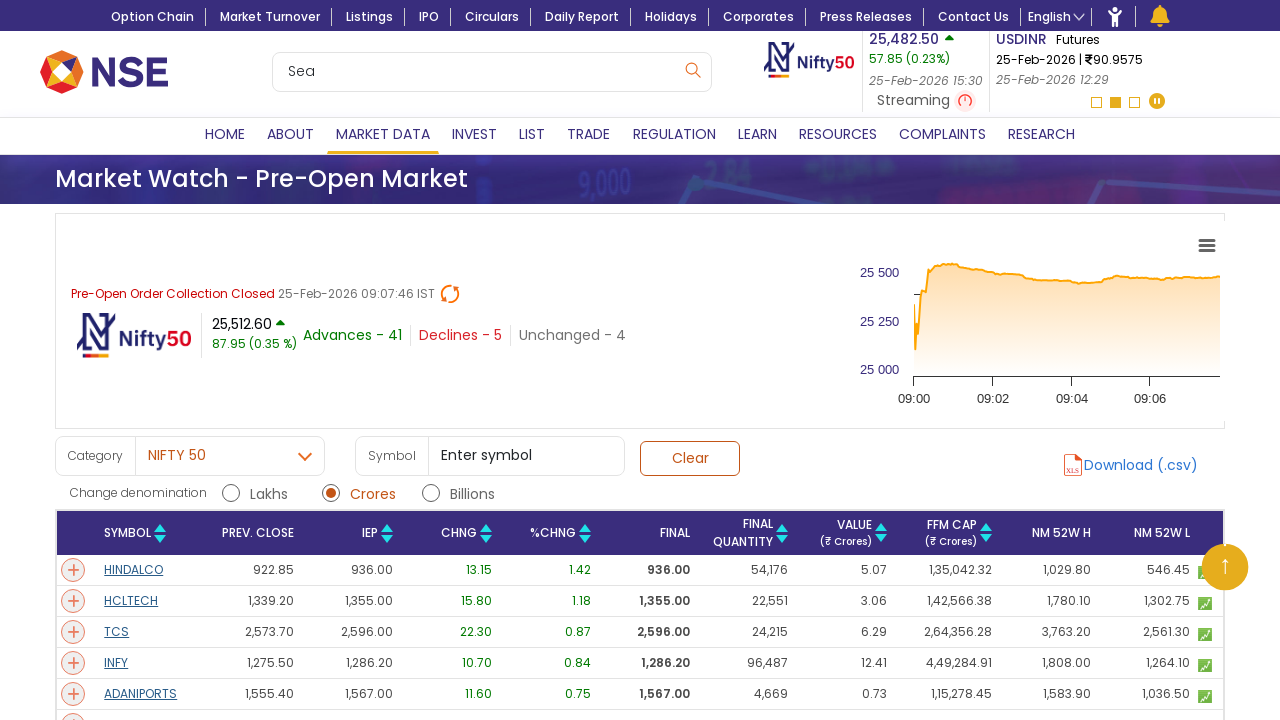

Printed TATA link text: TATASTEEL
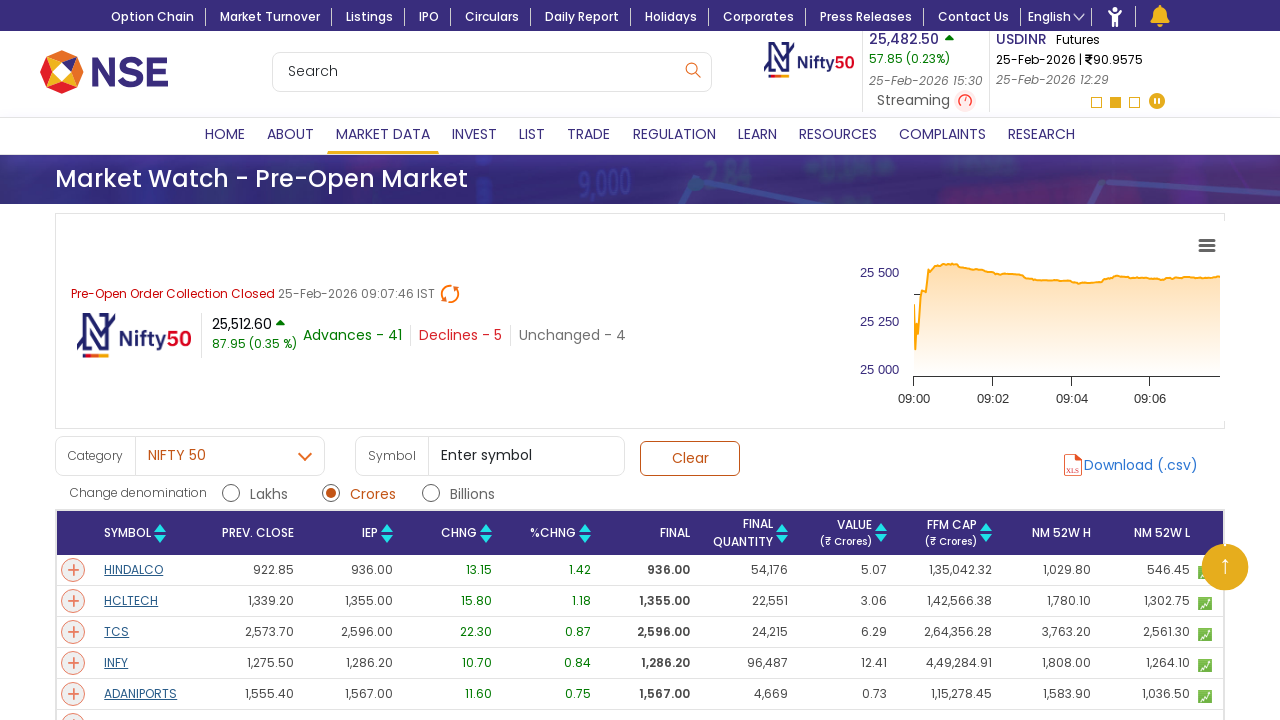

Printed TATA link text: TATACONSUM
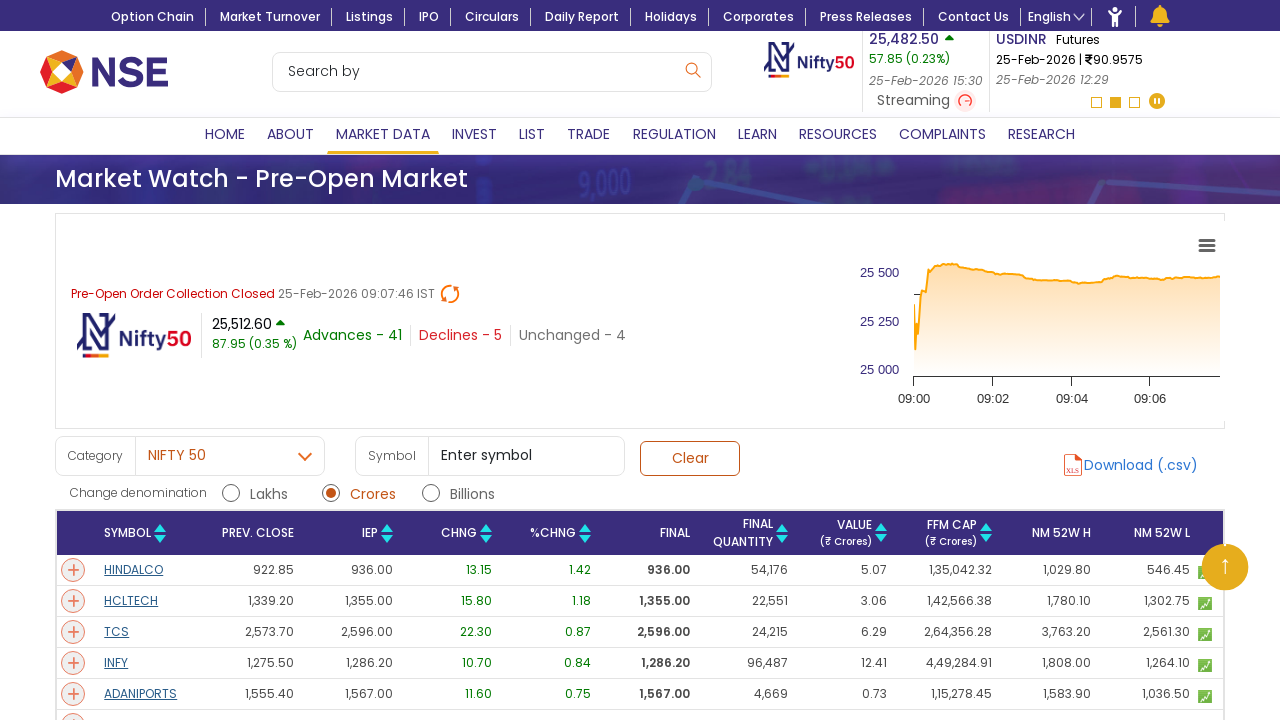

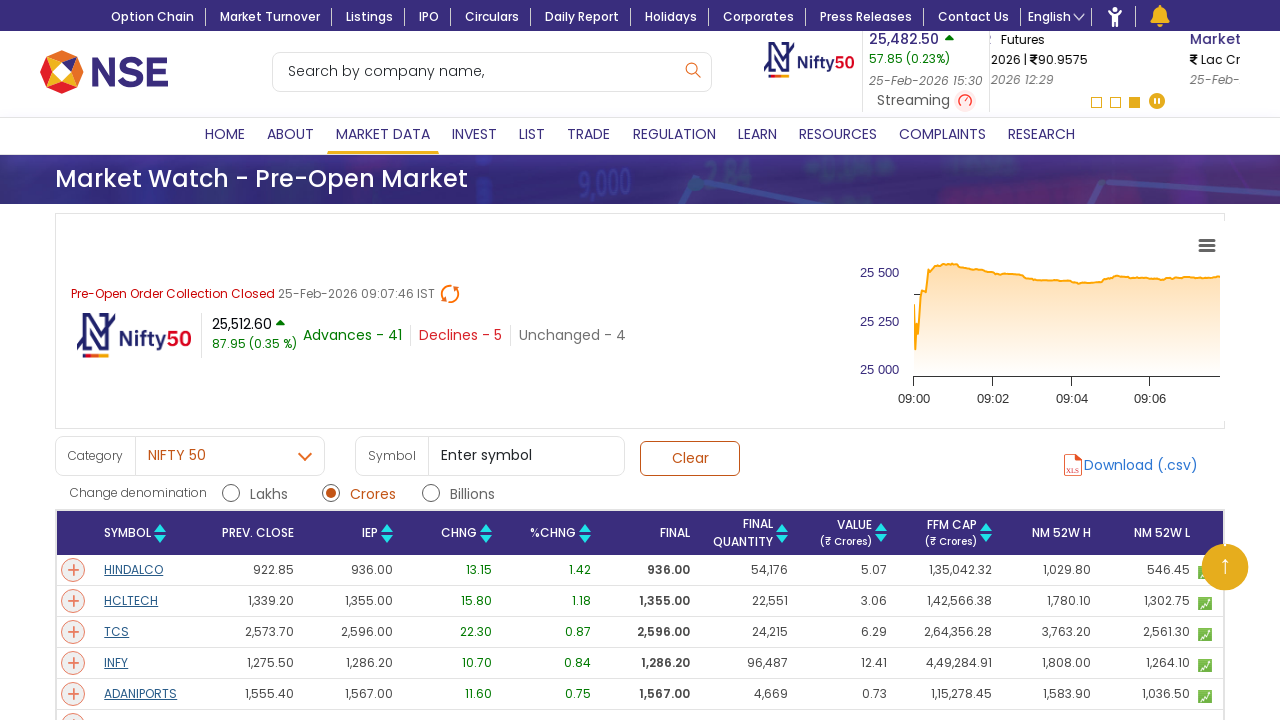